Tests A/B test opt-out by adding an opt-out cookie before visiting the test page, then verifying the heading shows "No A/B Test"

Starting URL: http://the-internet.herokuapp.com

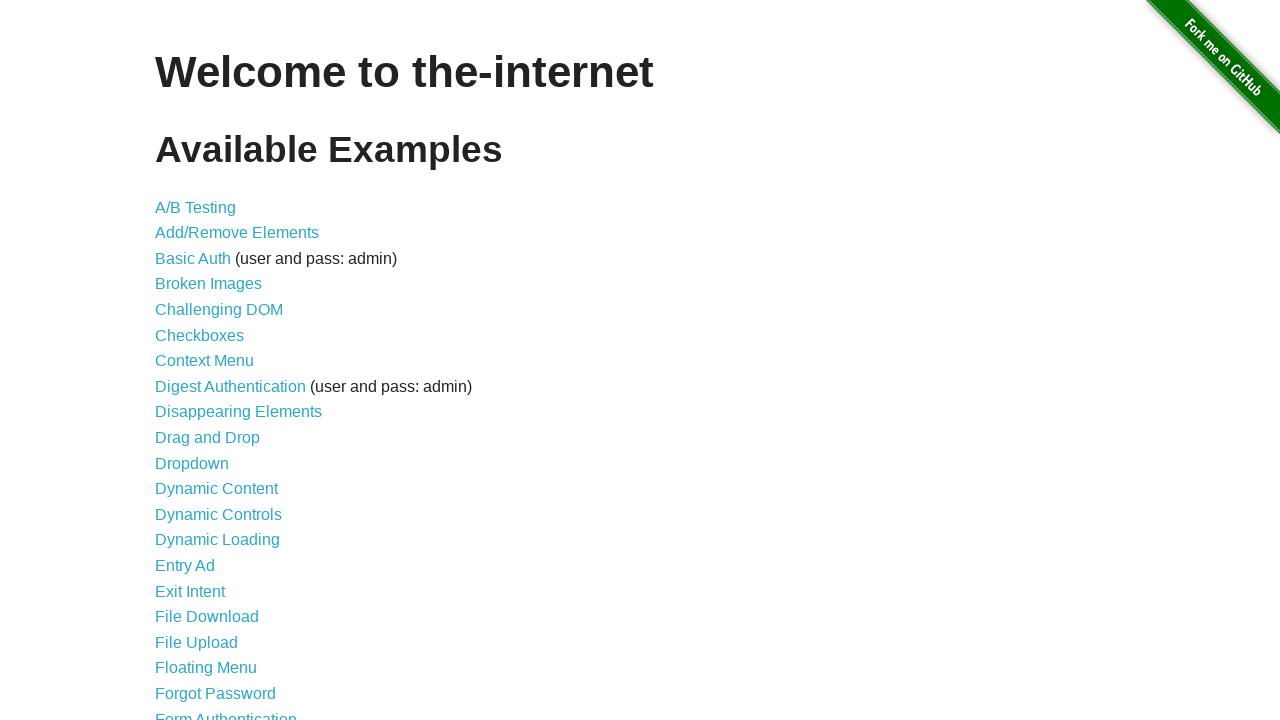

Added optimizelyOptOut cookie to opt out of A/B test
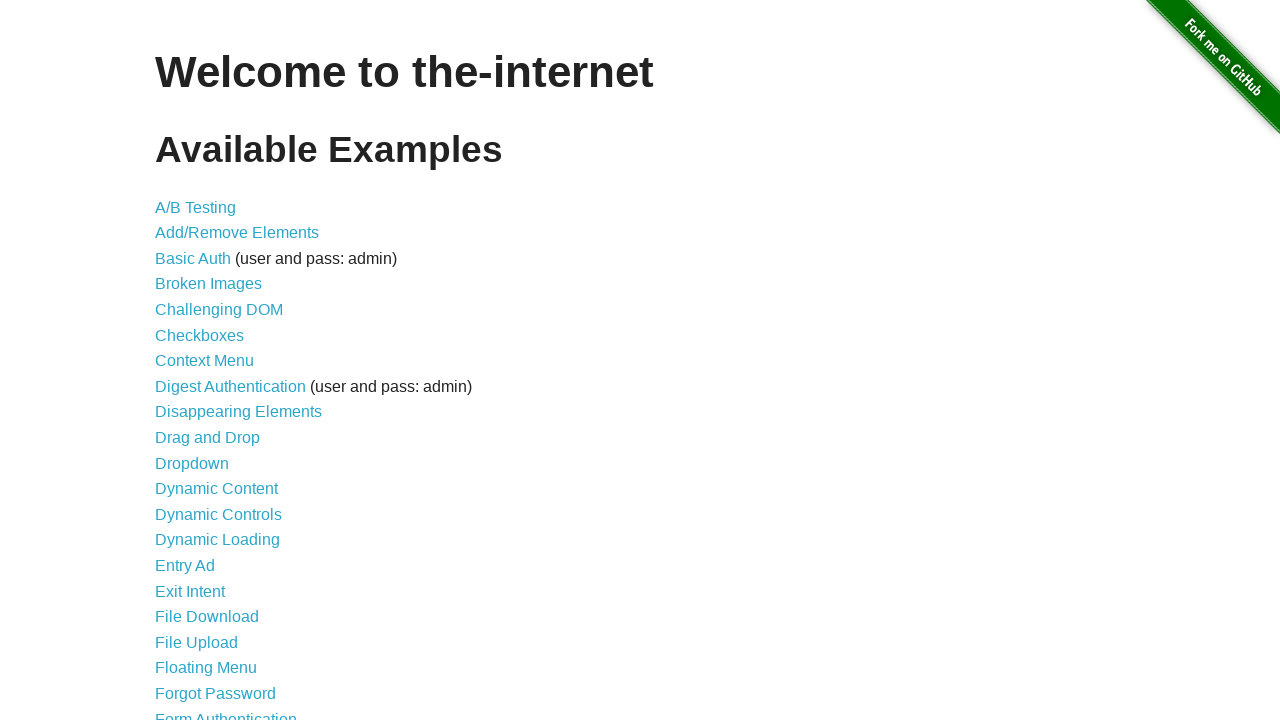

Navigated to A/B test page
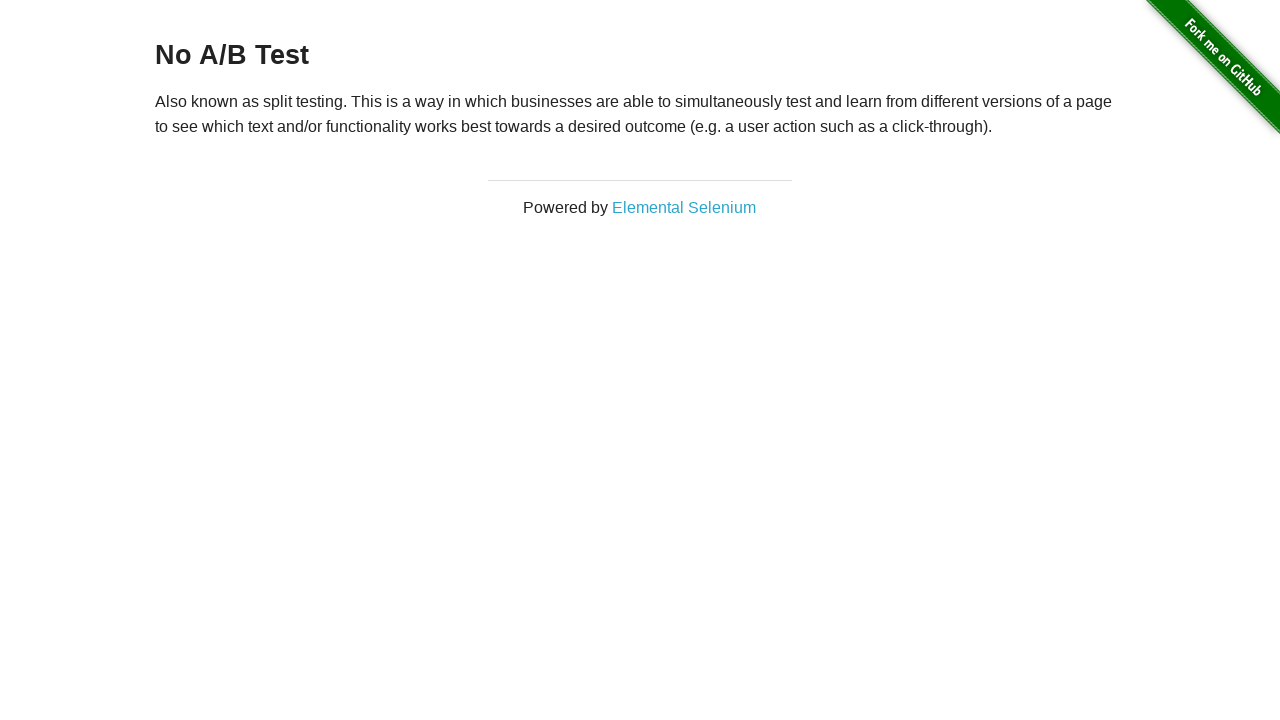

Heading element loaded on page
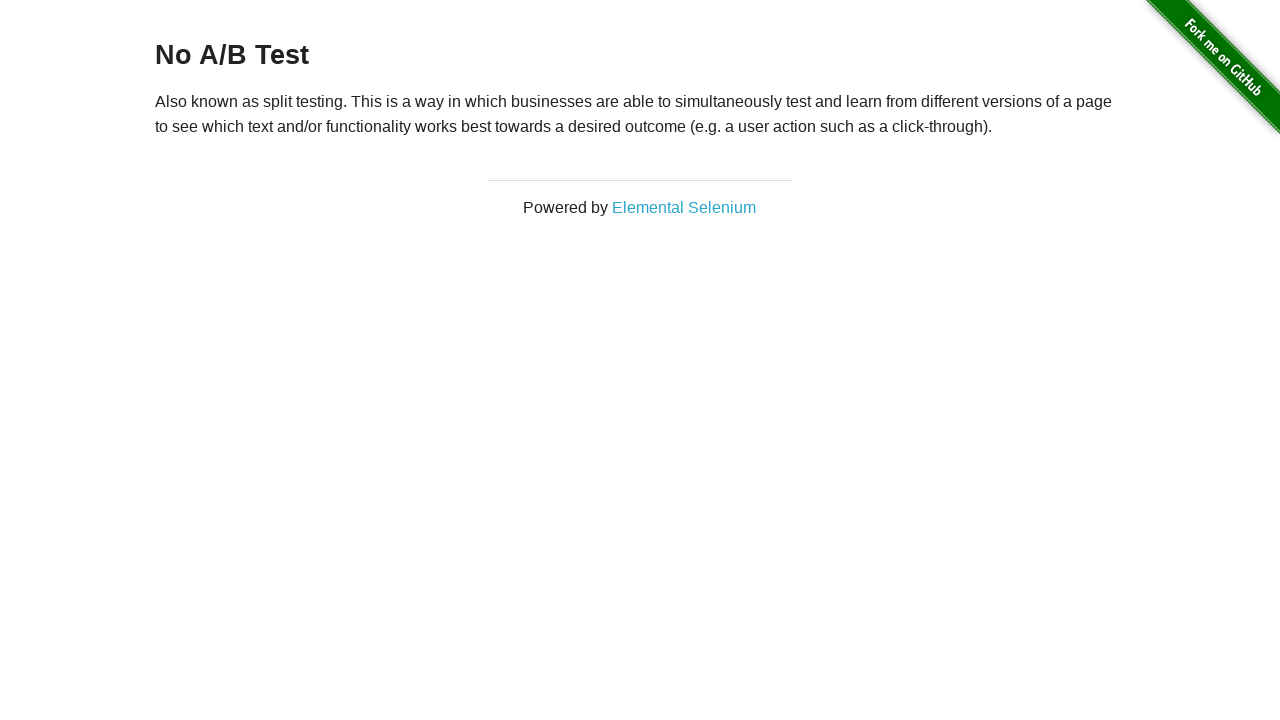

Retrieved heading text: 'No A/B Test'
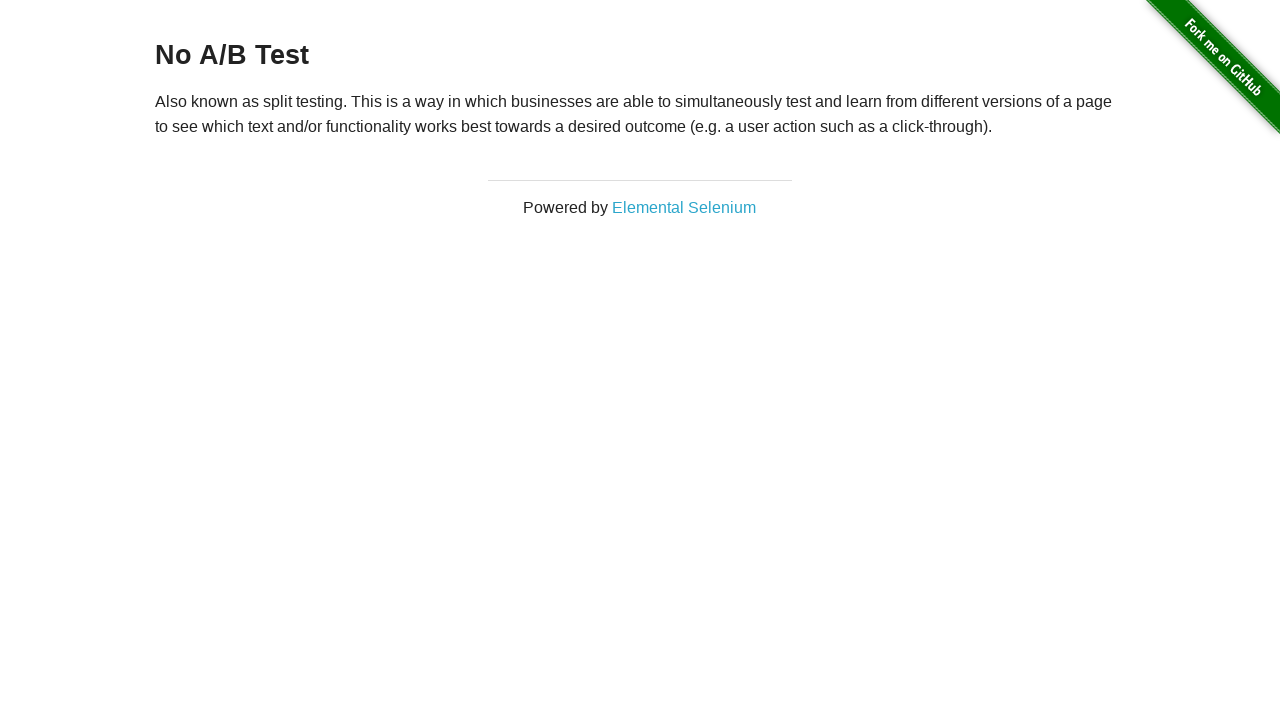

Verified heading displays 'No A/B Test' - A/B test opt-out successful
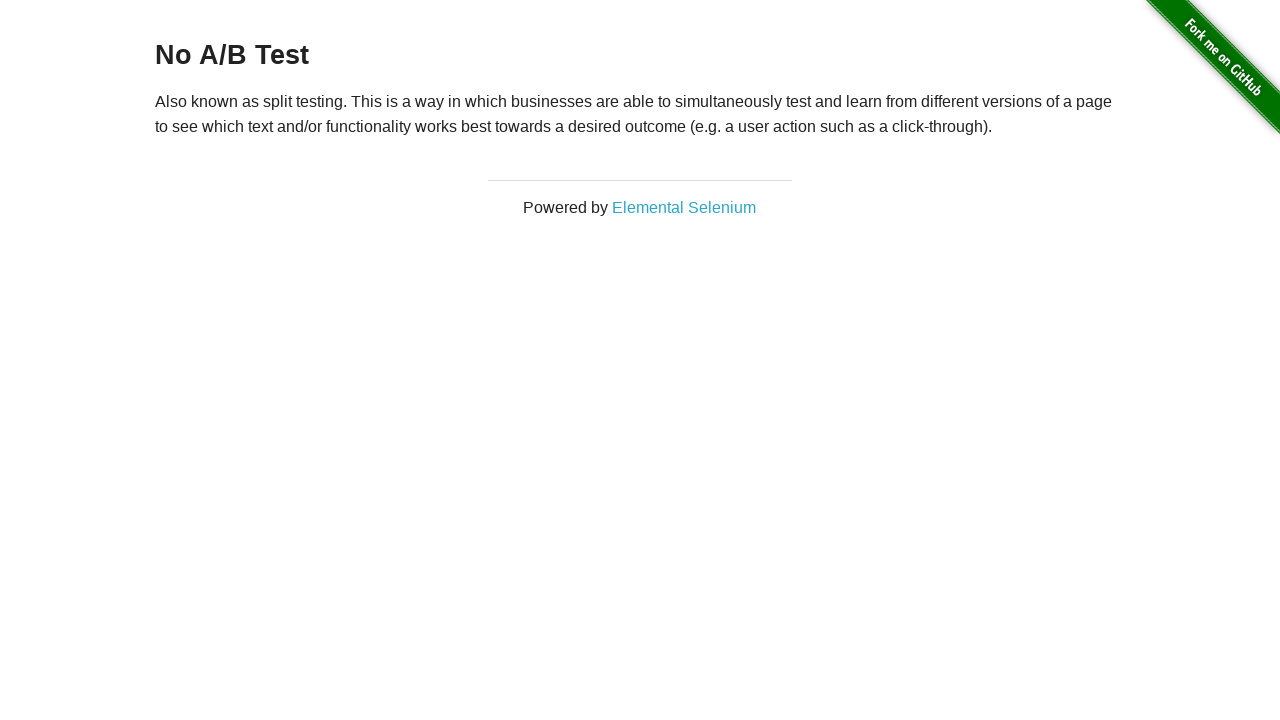

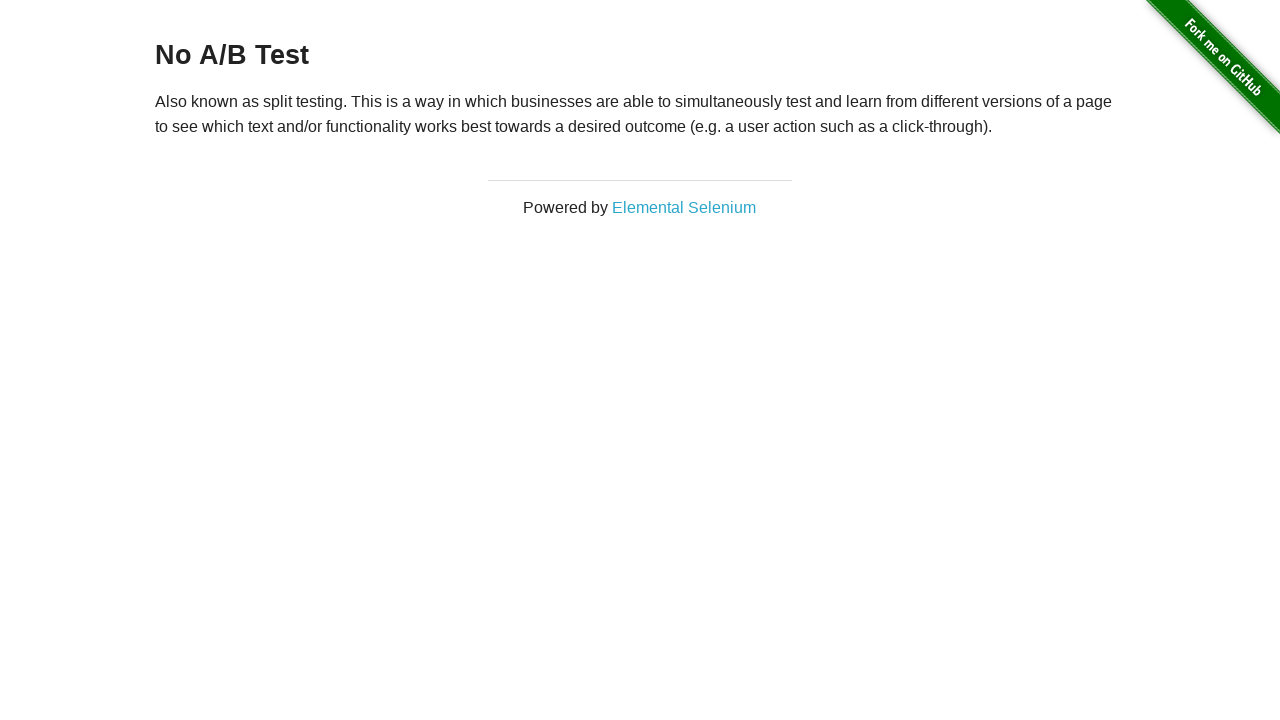